Navigates to Goodreads "Best Books Ever" list and verifies that book entries are displayed on the page with their titles, authors, and ratings.

Starting URL: https://www.goodreads.com/list/show/1.Best_Books_Ever?page=1

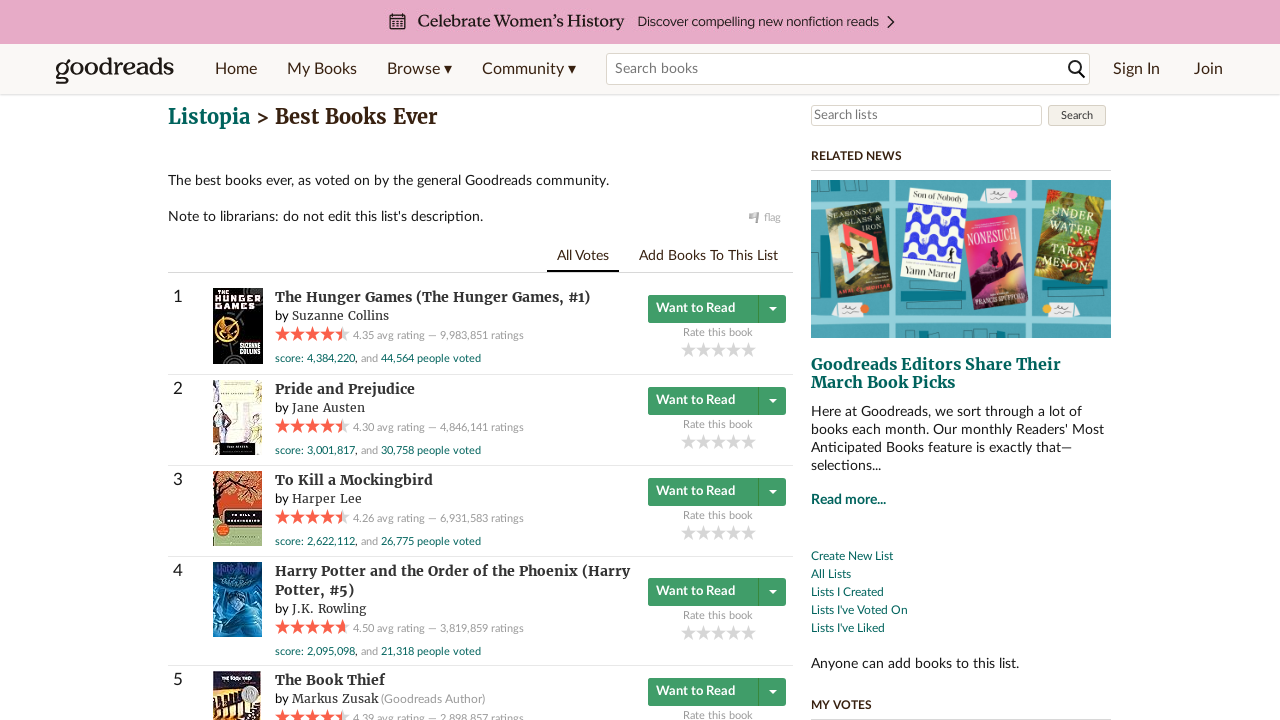

Waited for book list table to load on Best Books Ever page
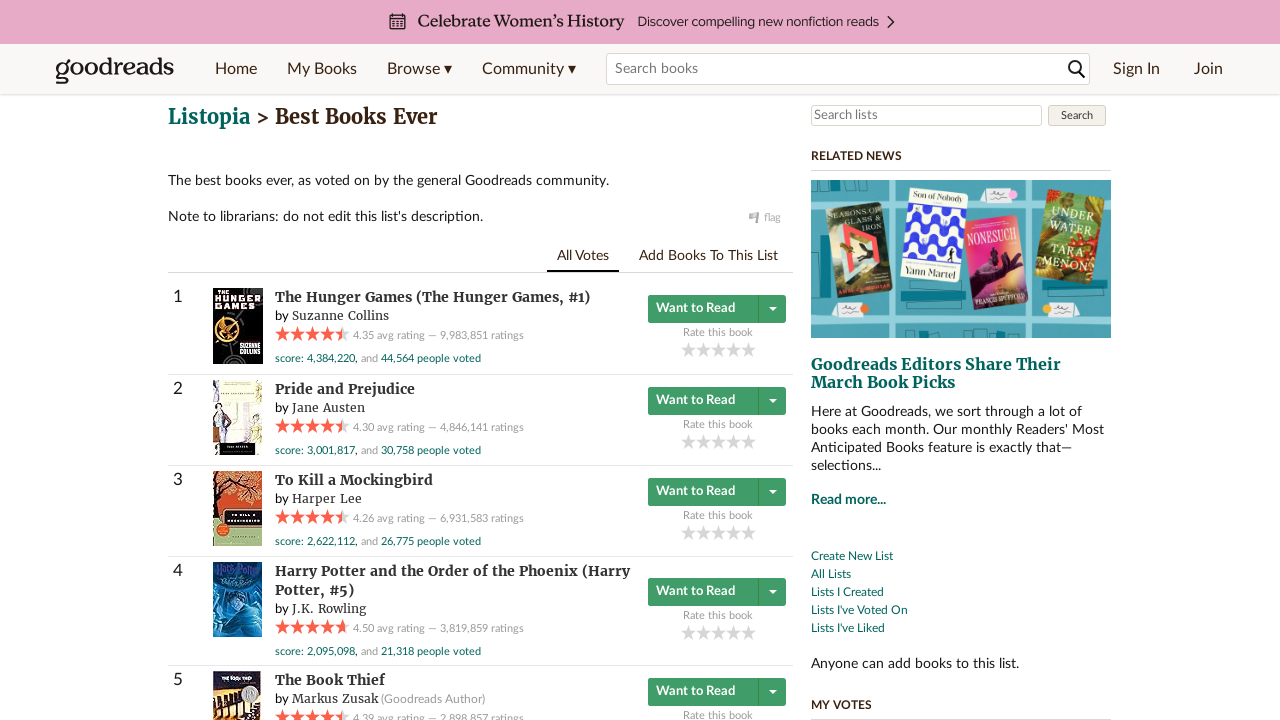

Verified first book entry with title, author, and rating is visible
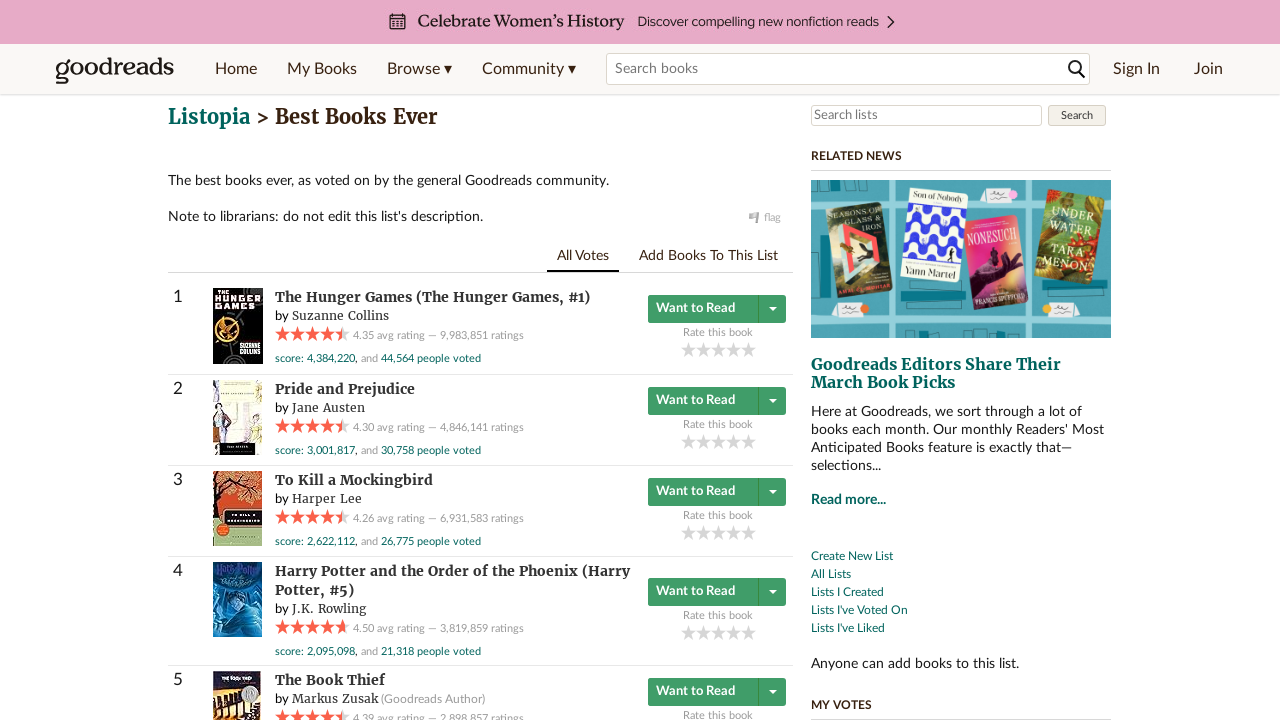

Navigated to page 2 of Best Books Ever list
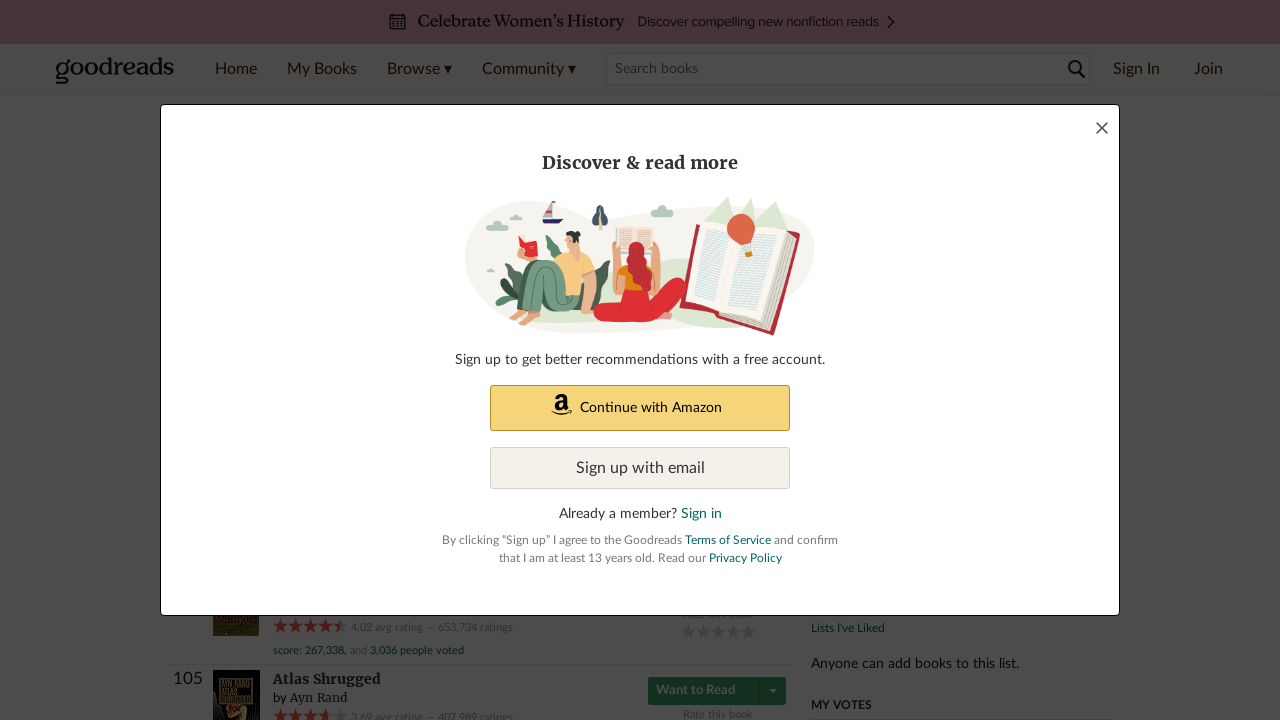

Page 2 book list table loaded successfully
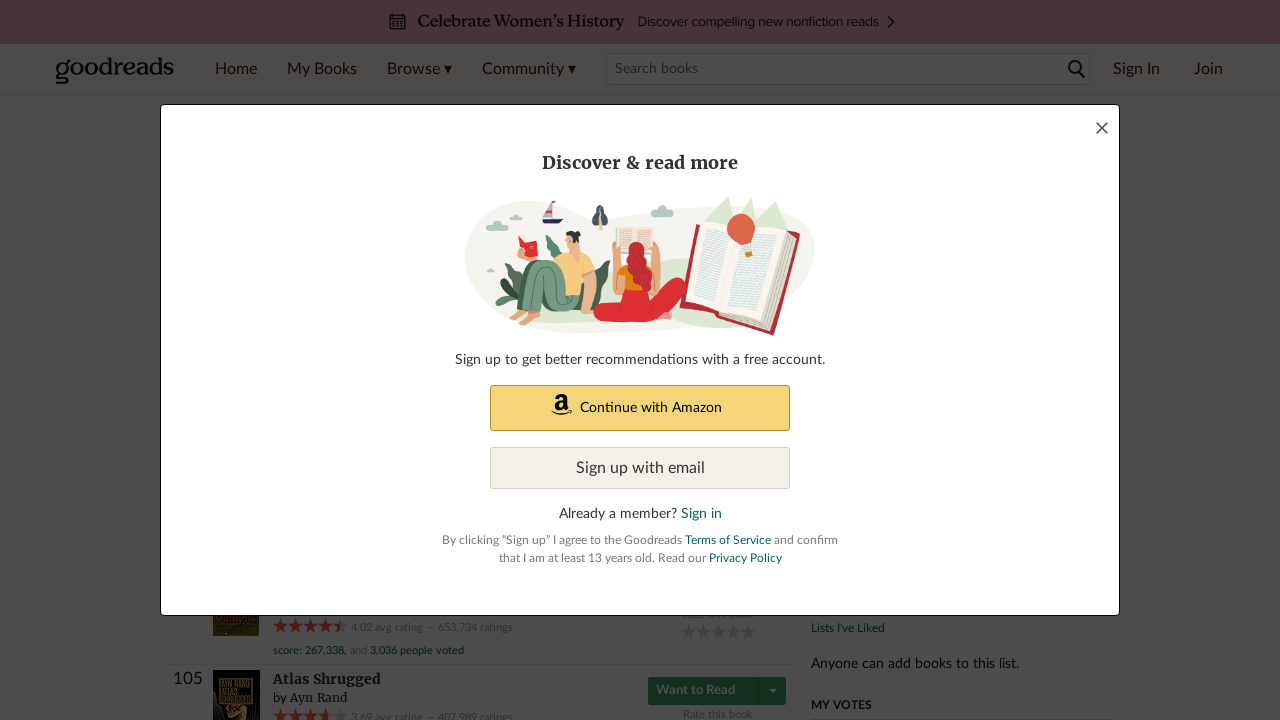

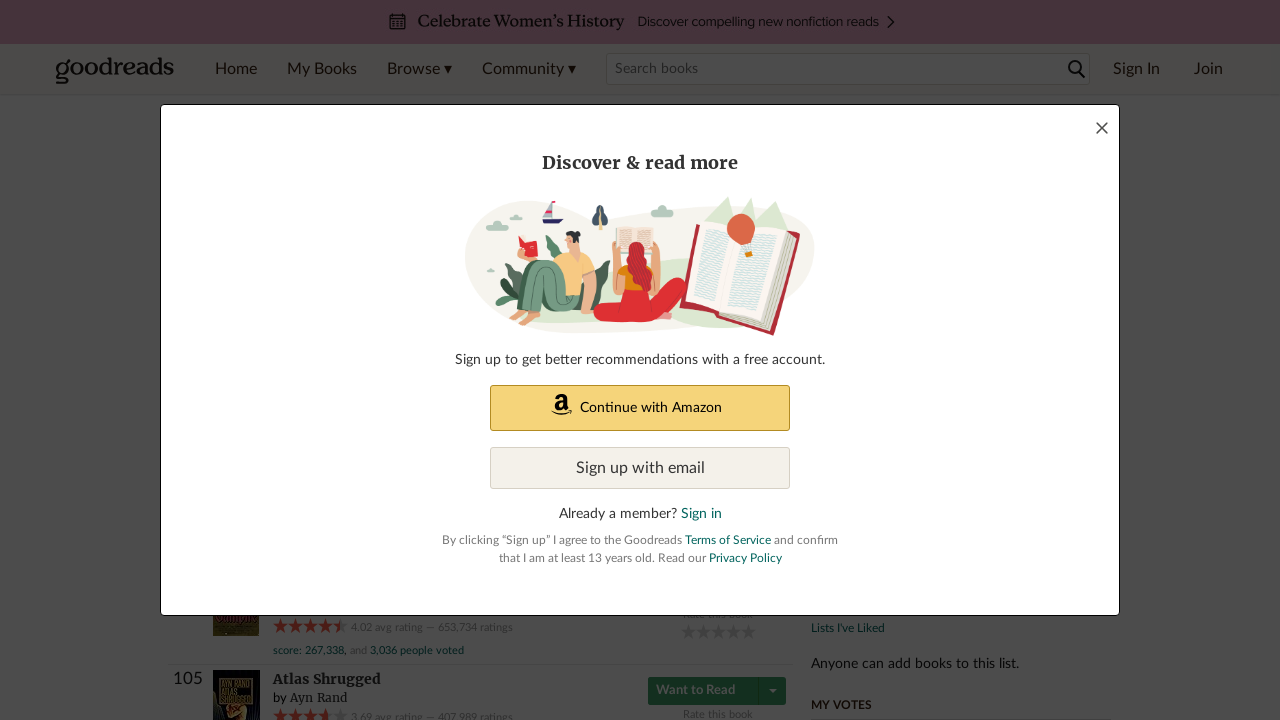